Tests opening a new tab by clicking a link, switching to the new tab, verifying content, then closing it and returning to main tab

Starting URL: https://rahulshettyacademy.com/AutomationPractice/

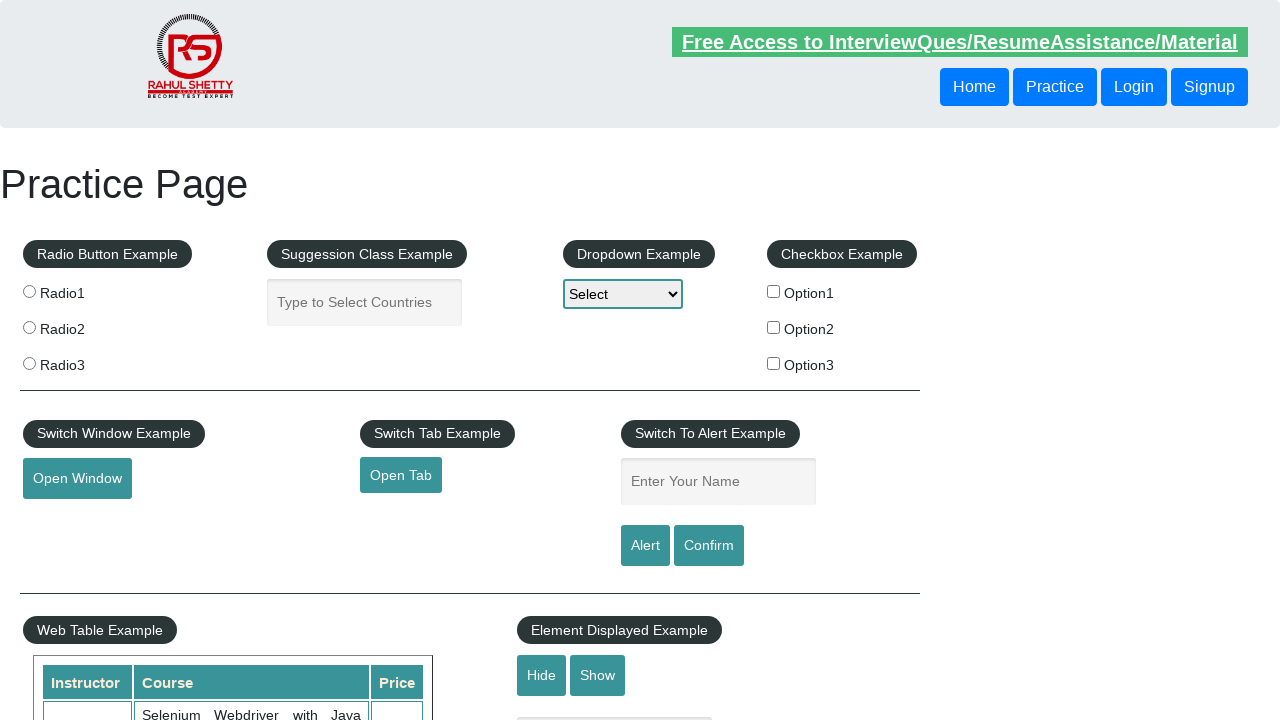

Clicked link to open new tab at (401, 475) on #opentab
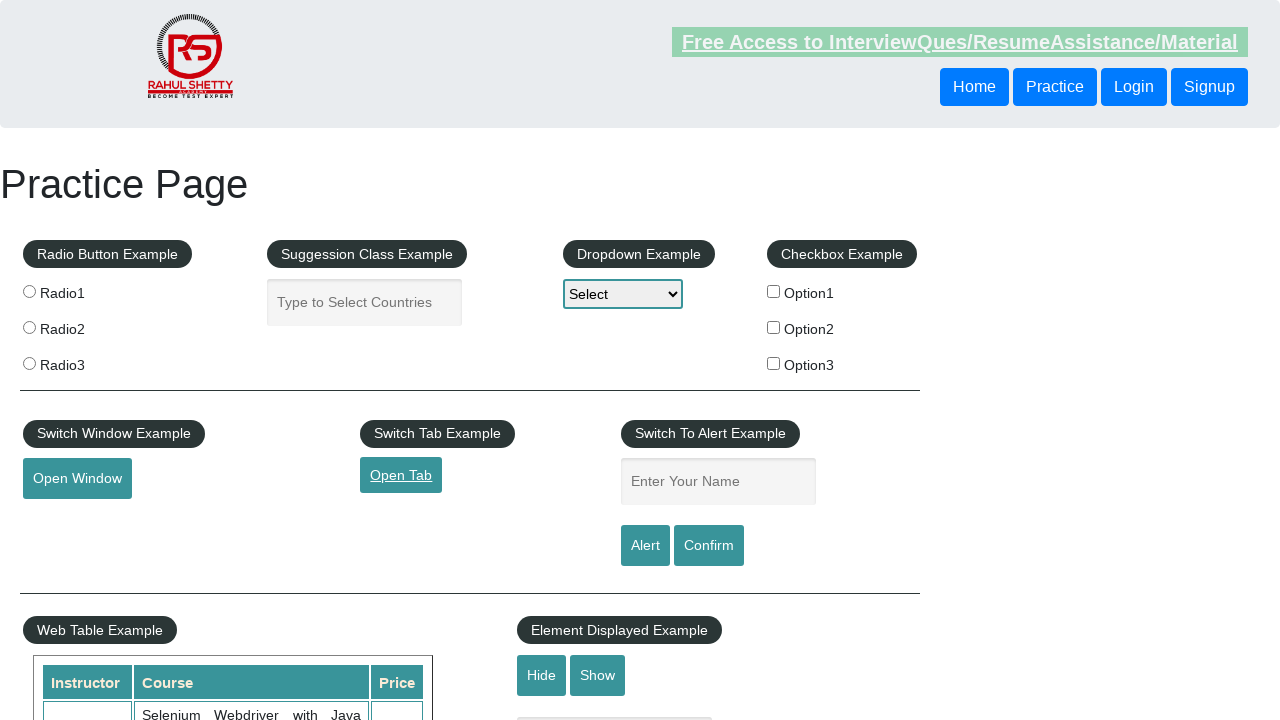

New tab opened and captured
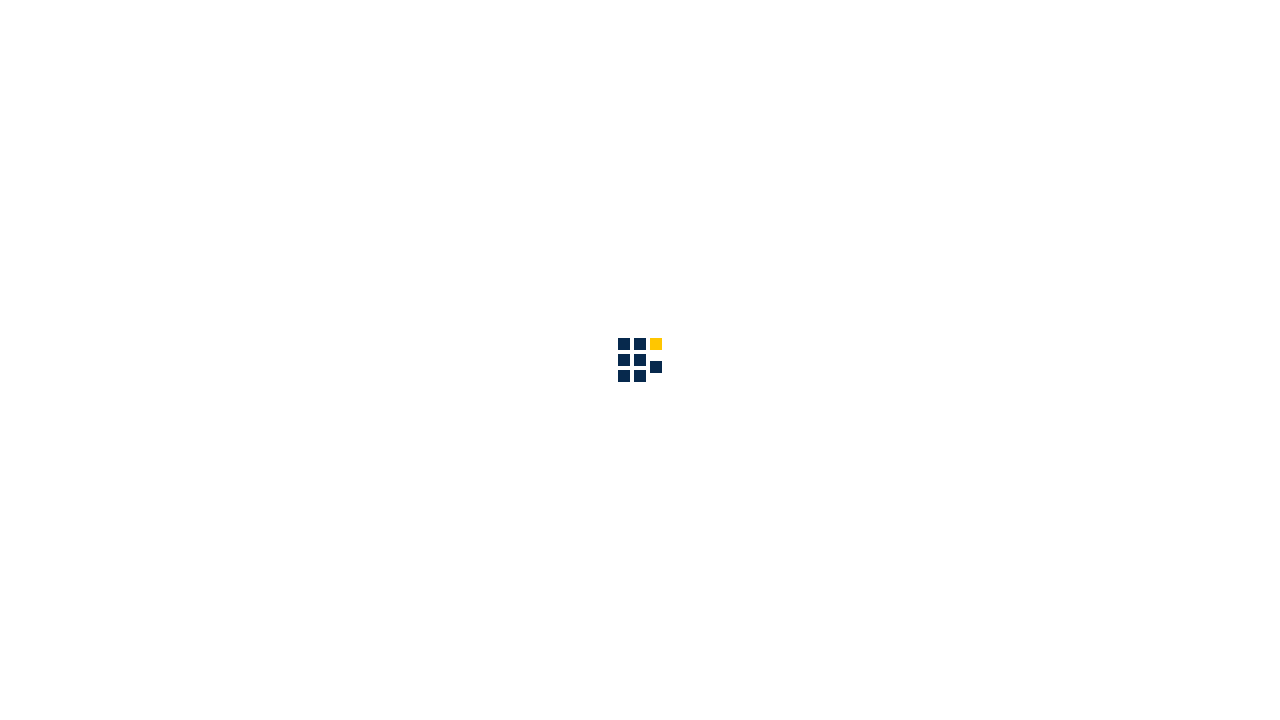

New tab page fully loaded
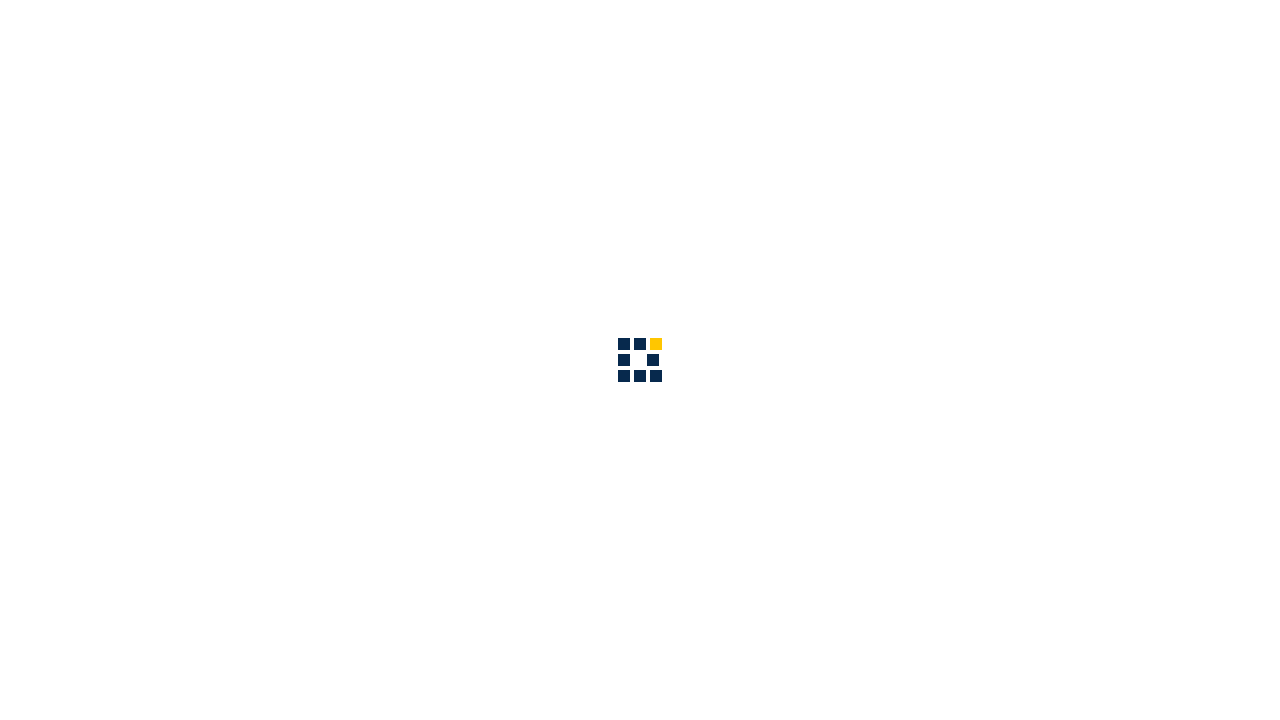

Verified 'Access all our Courses' text is visible on new tab
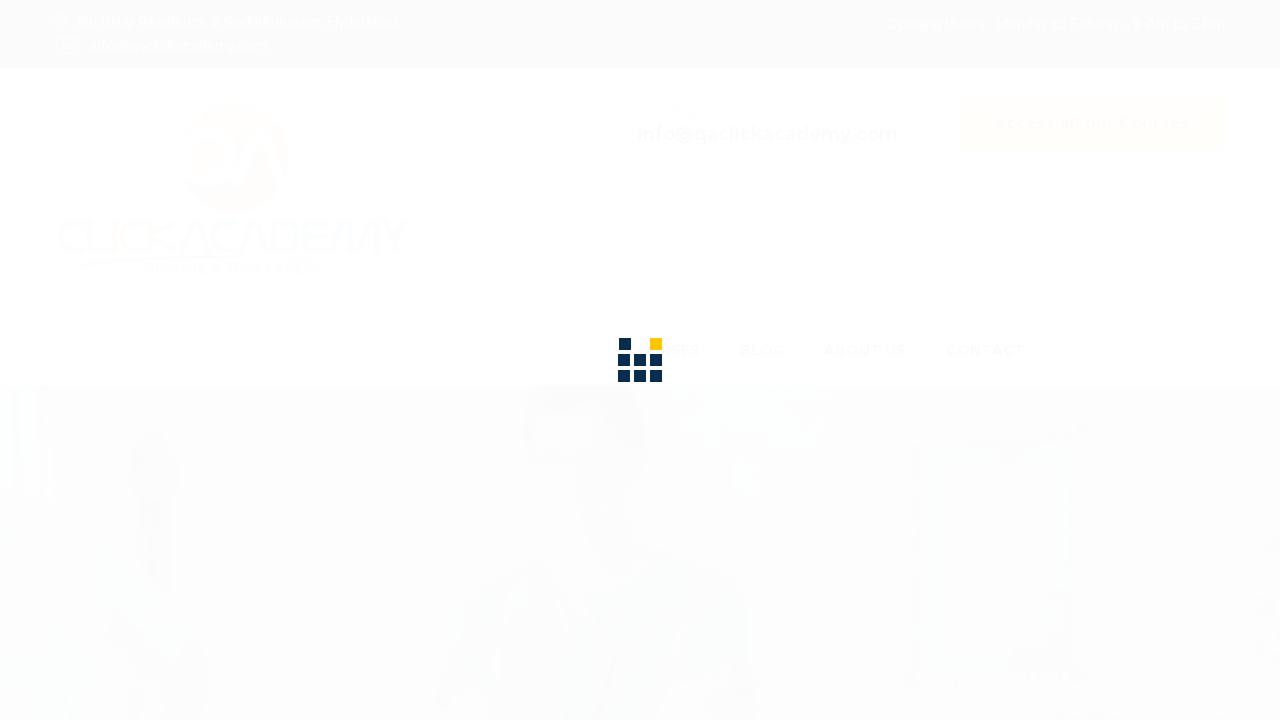

Closed new tab and returned to main tab
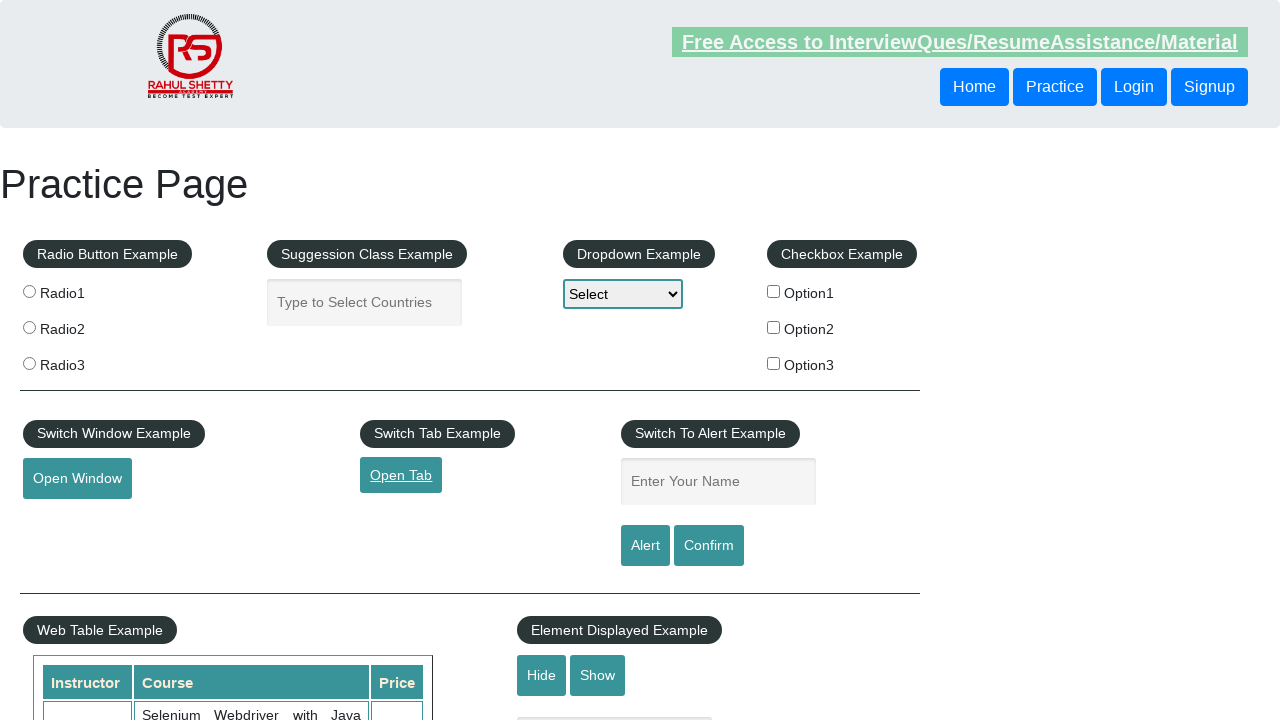

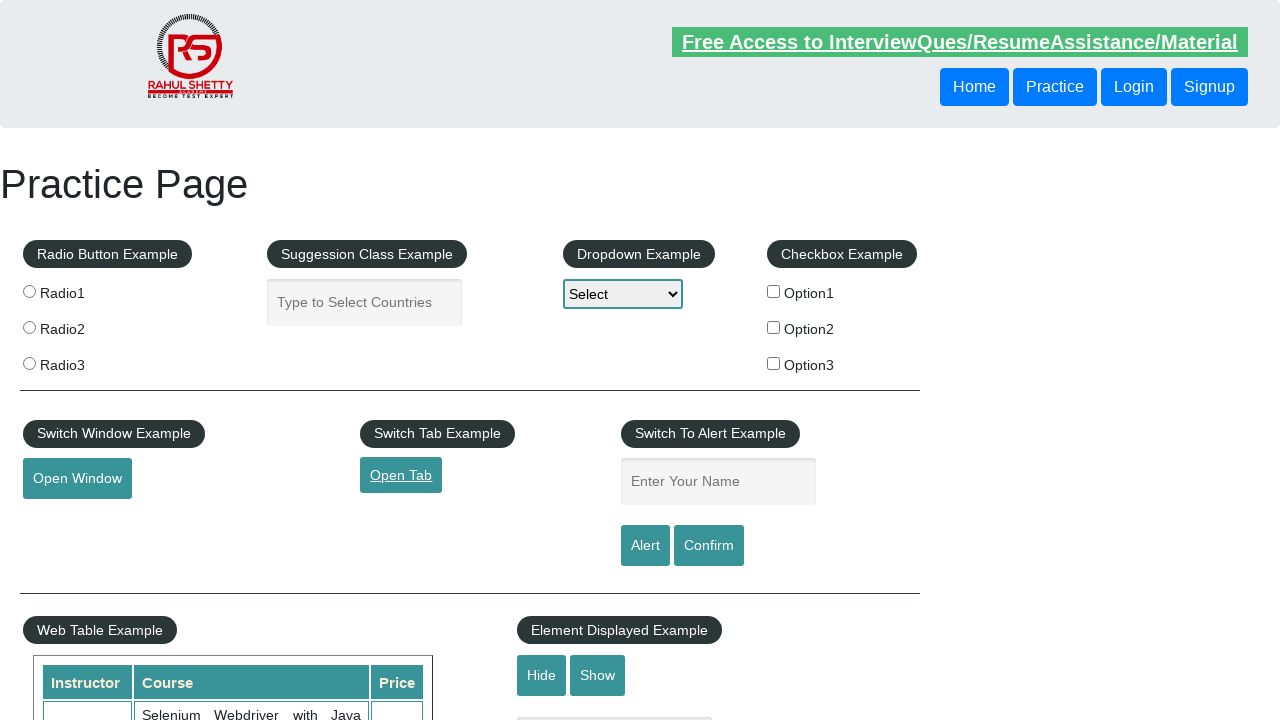